Tests JavaScript prompt dialog by triggering it, entering text, and accepting it

Starting URL: https://the-internet.herokuapp.com/javascript_alerts

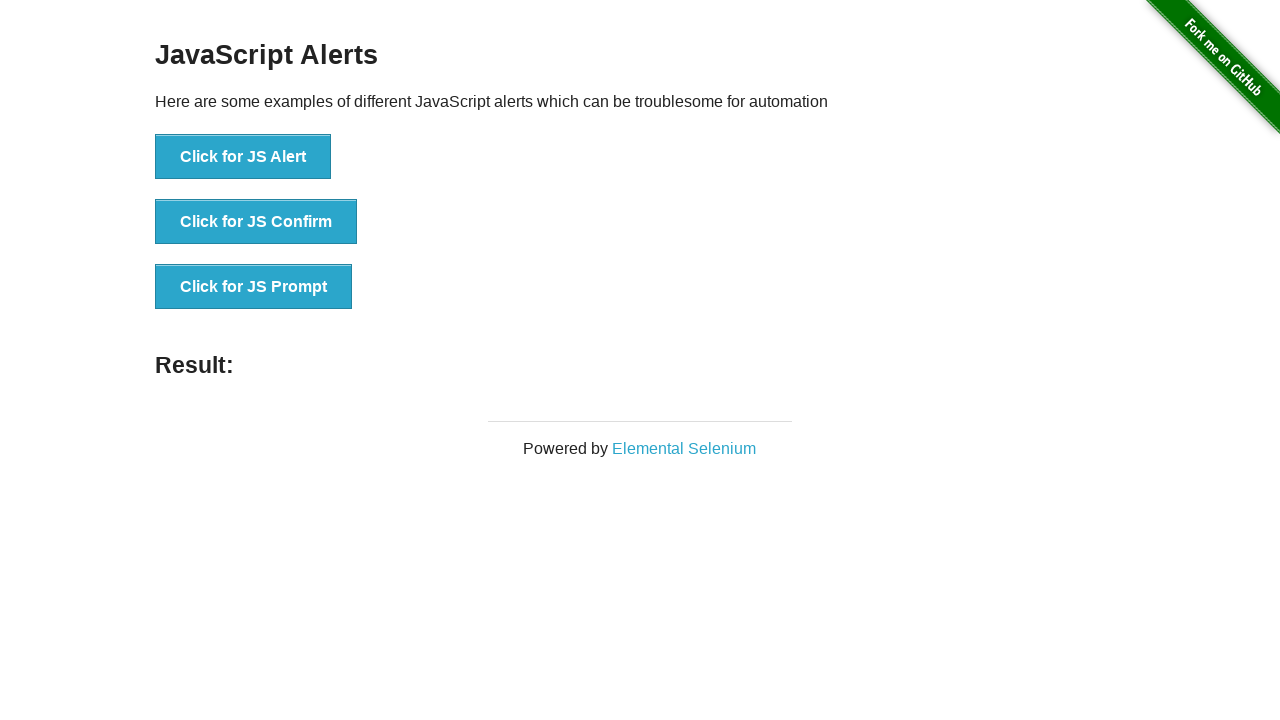

Set up dialog handler to accept prompt with text 'Merhaba TestNG'
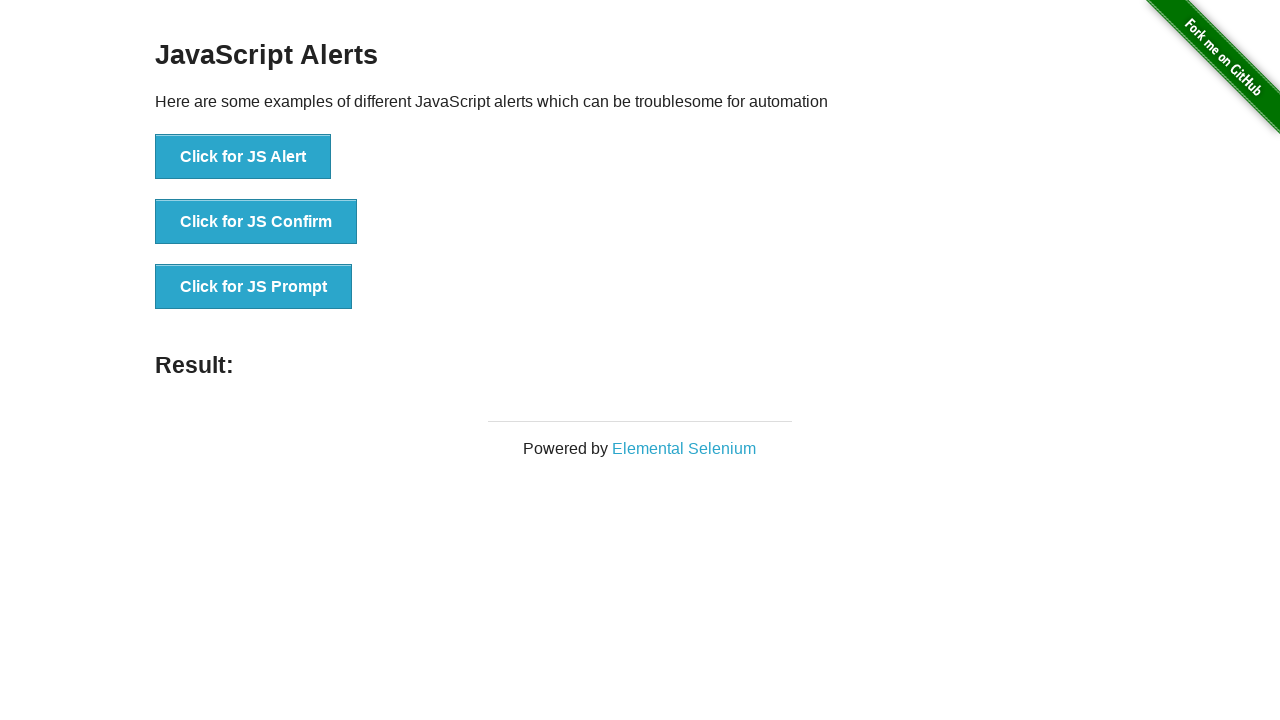

Clicked button to trigger JavaScript prompt dialog at (254, 287) on xpath=//button[@onclick='jsPrompt()']
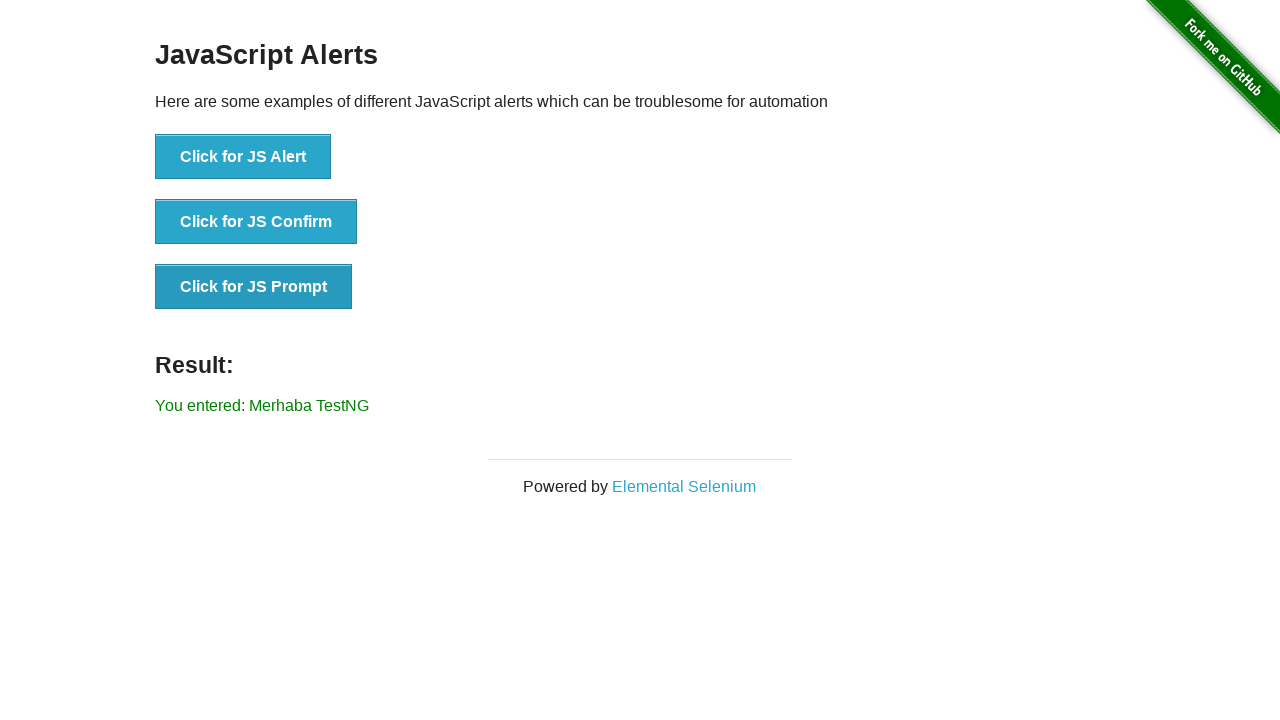

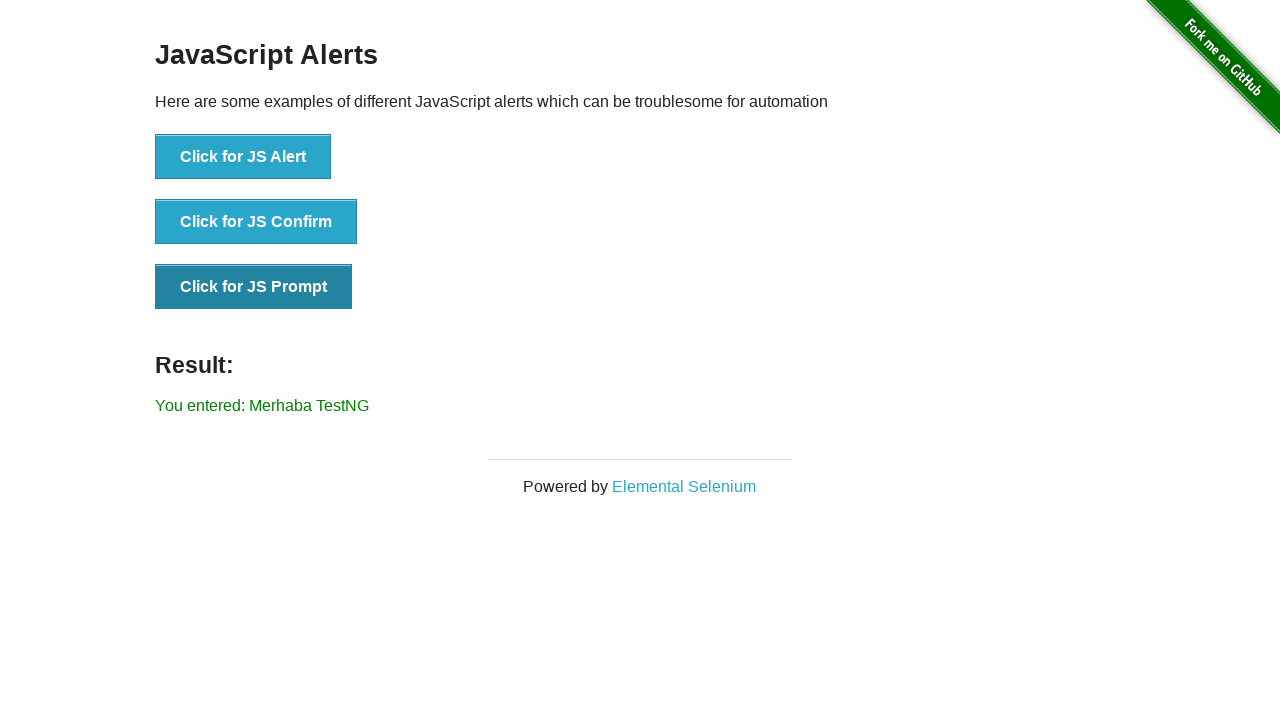